Tests checkbox selection functionality by clicking a checkbox and verifying its selected state

Starting URL: https://demo.automationtesting.in/Register.html

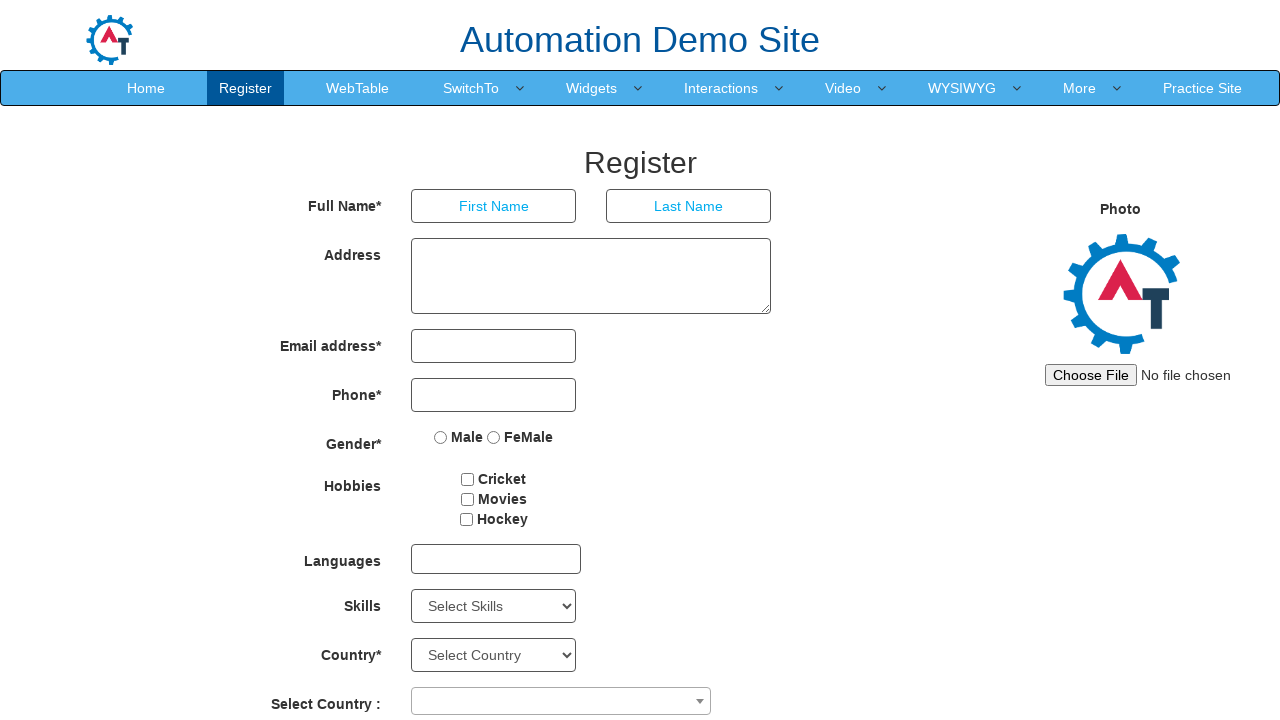

Located checkbox element with id 'checkbox1'
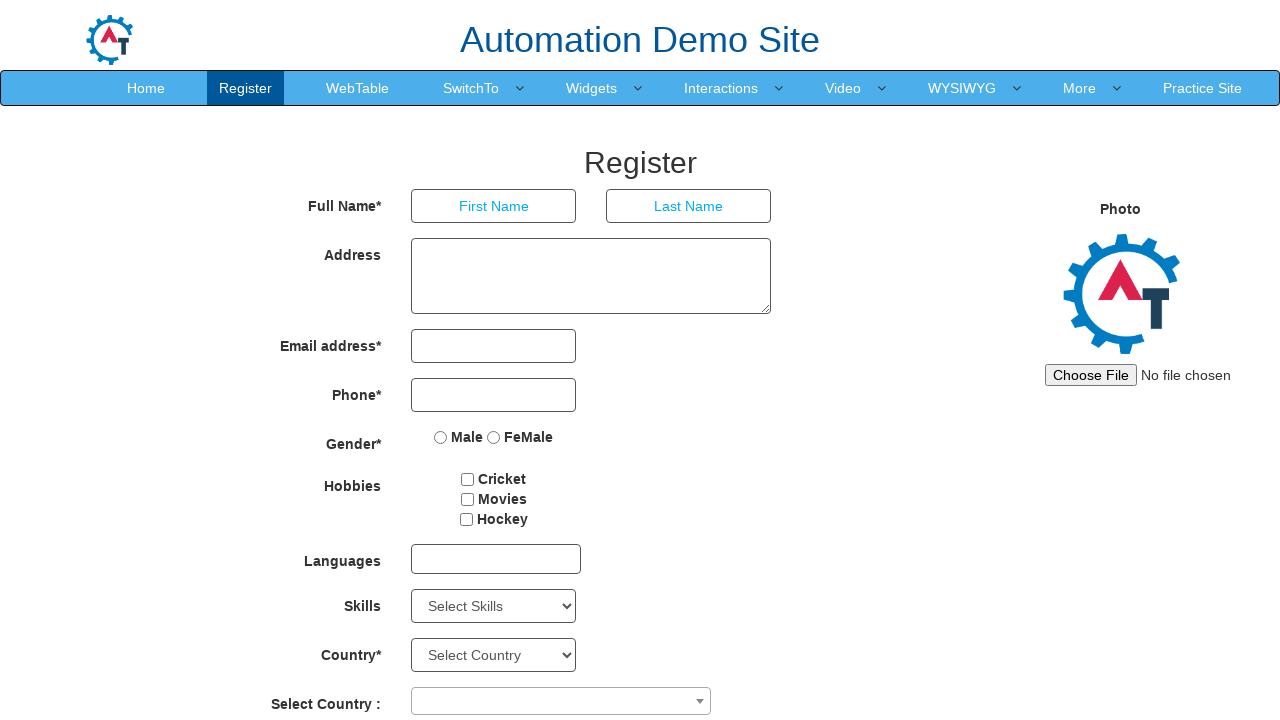

Clicked checkbox to select it at (468, 479) on #checkbox1
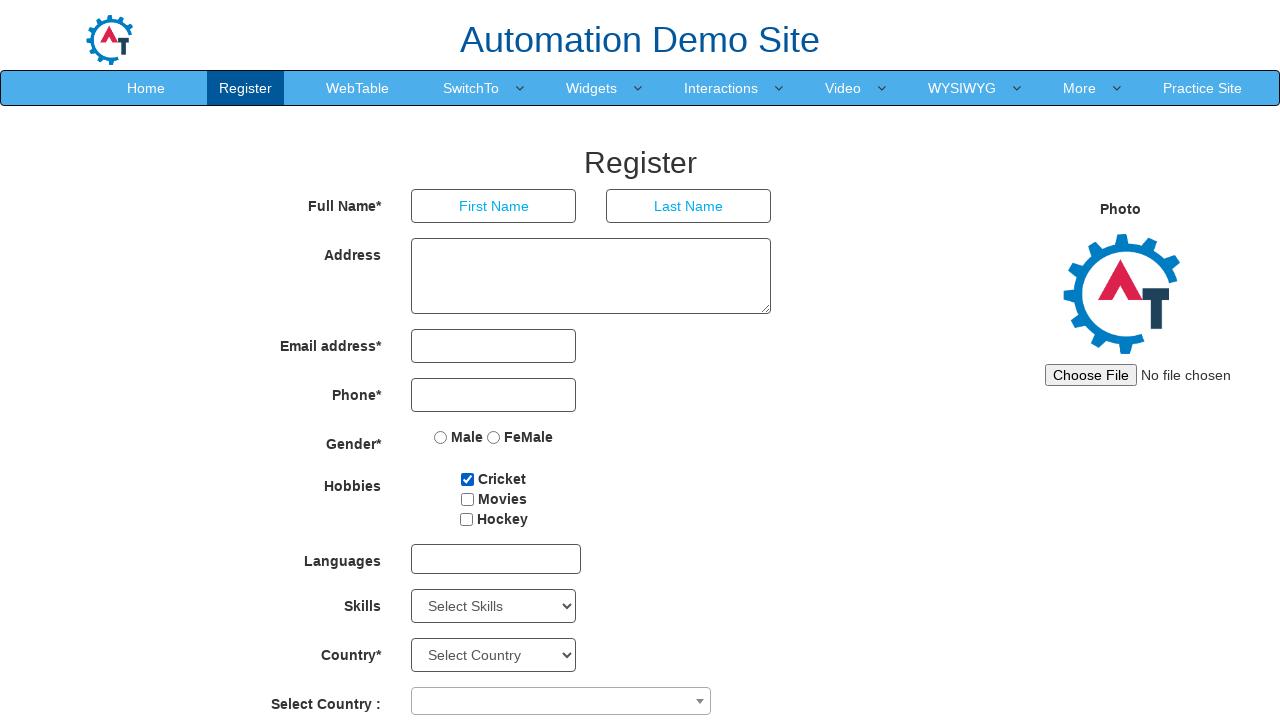

Verified checkbox is in selected state
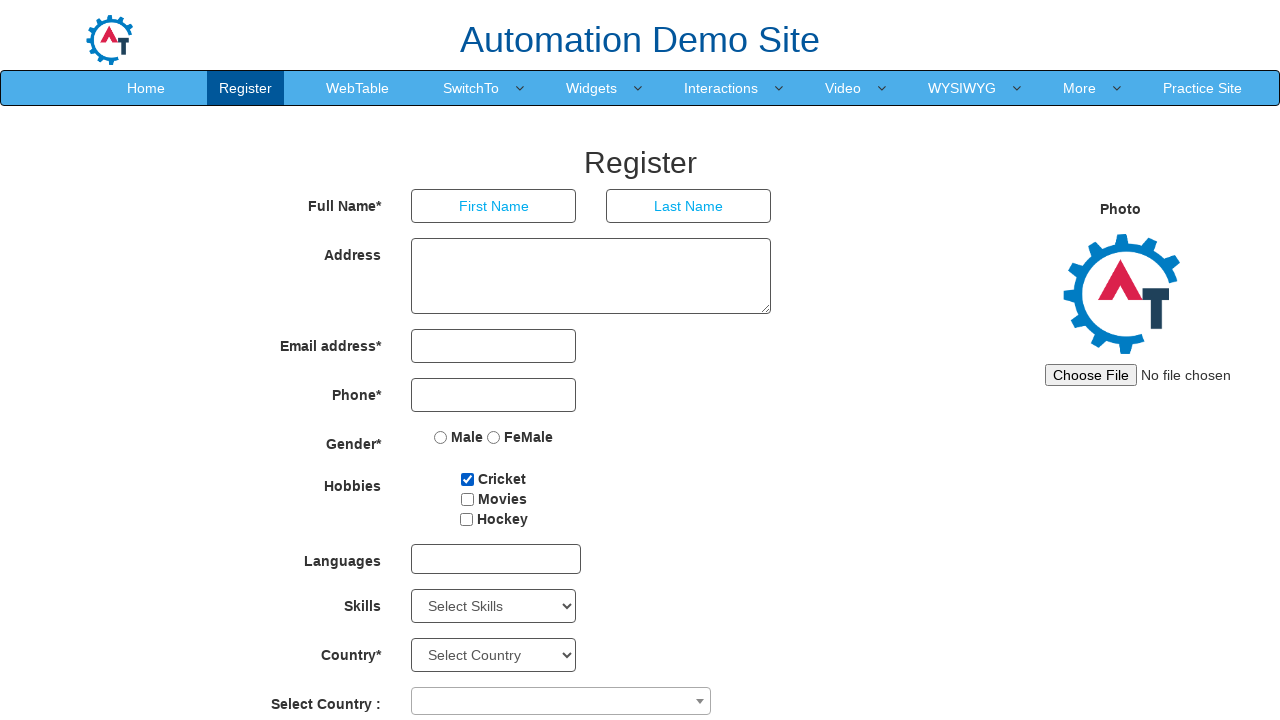

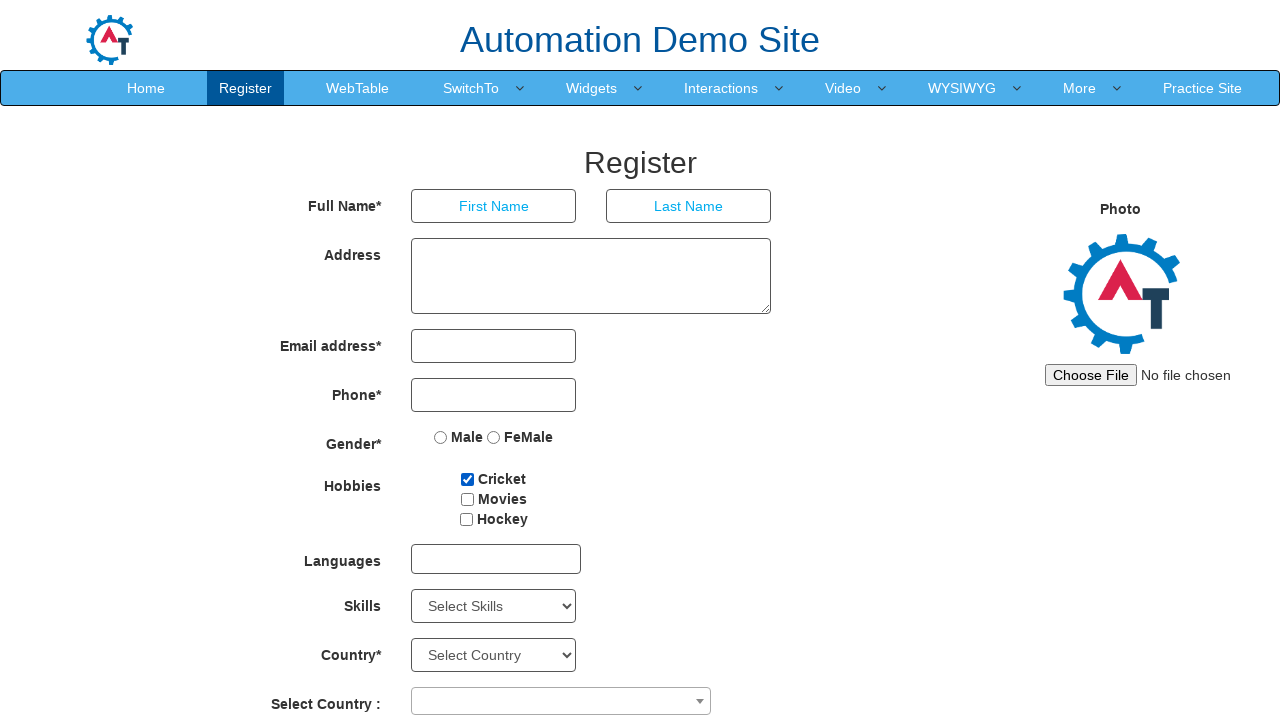